Tests dropdown selection functionality by selecting options using different methods (by index, value, and visible text)

Starting URL: https://rahulshettyacademy.com/dropdownsPractise/

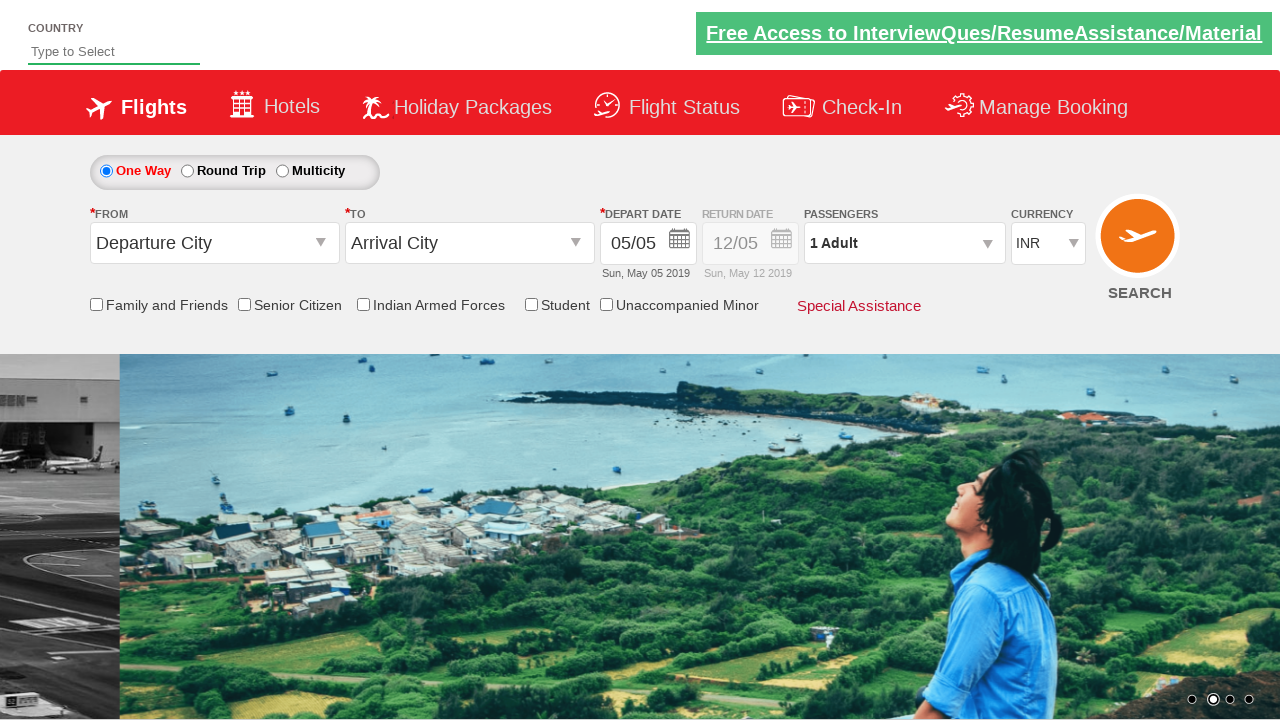

Located currency dropdown element
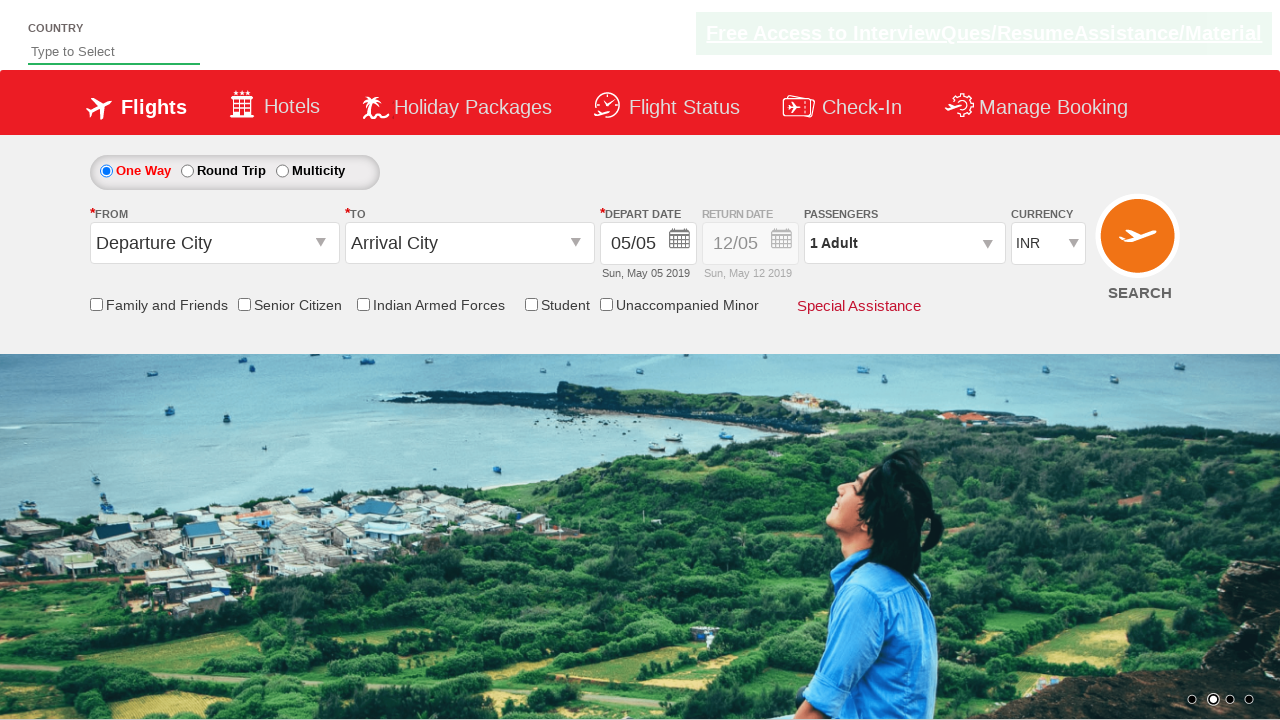

Selected dropdown option by index 1 on select[name='ctl00$mainContent$DropDownListCurrency']
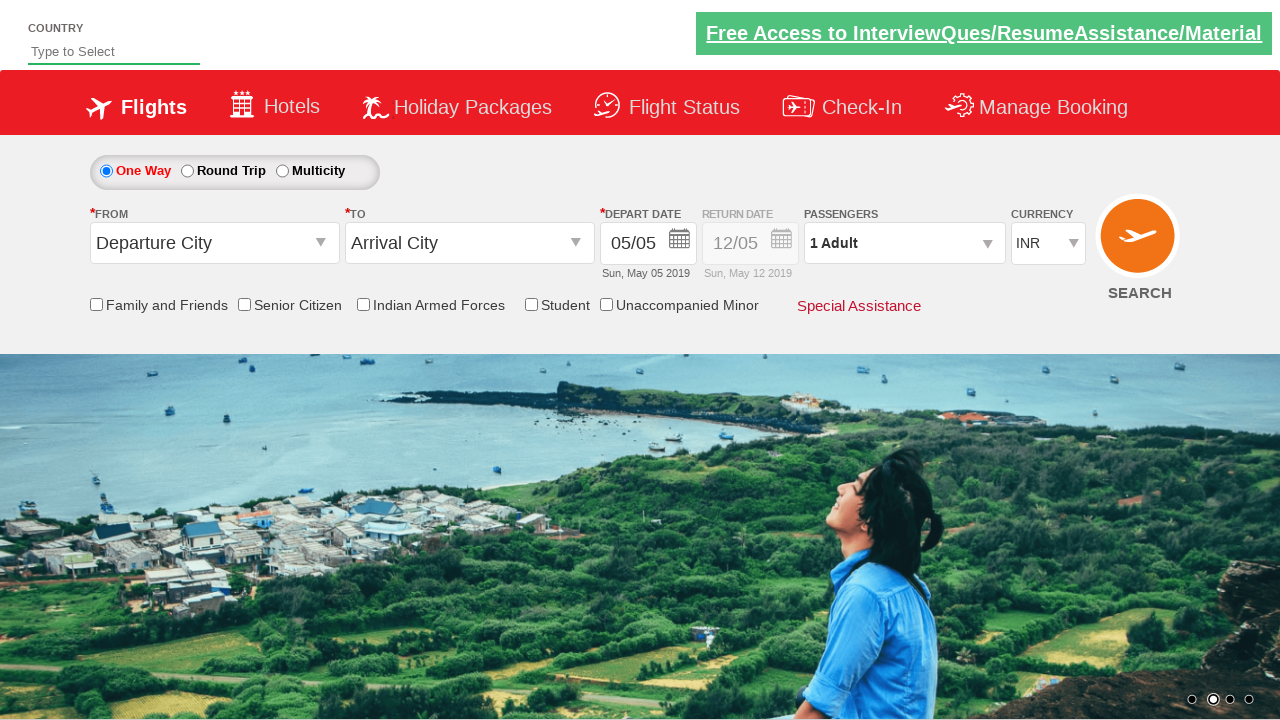

Selected dropdown option by value 'USD' on select[name='ctl00$mainContent$DropDownListCurrency']
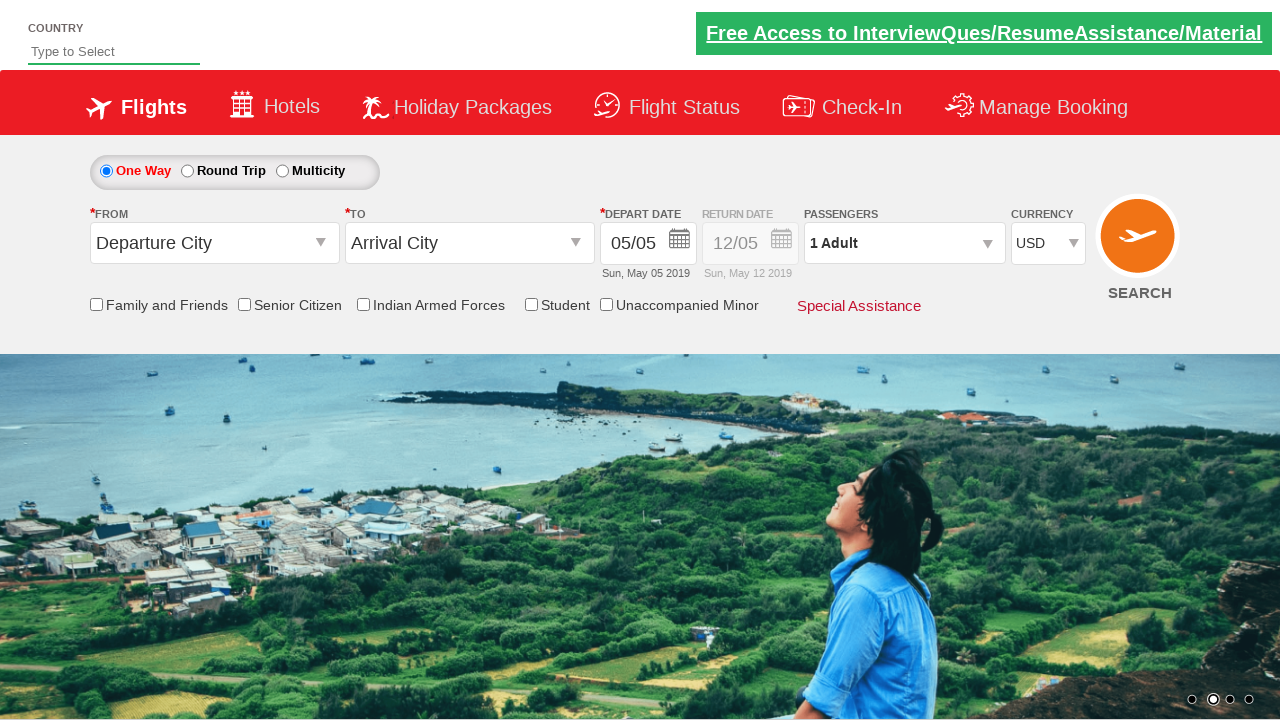

Selected dropdown option by visible text 'INR' on select[name='ctl00$mainContent$DropDownListCurrency']
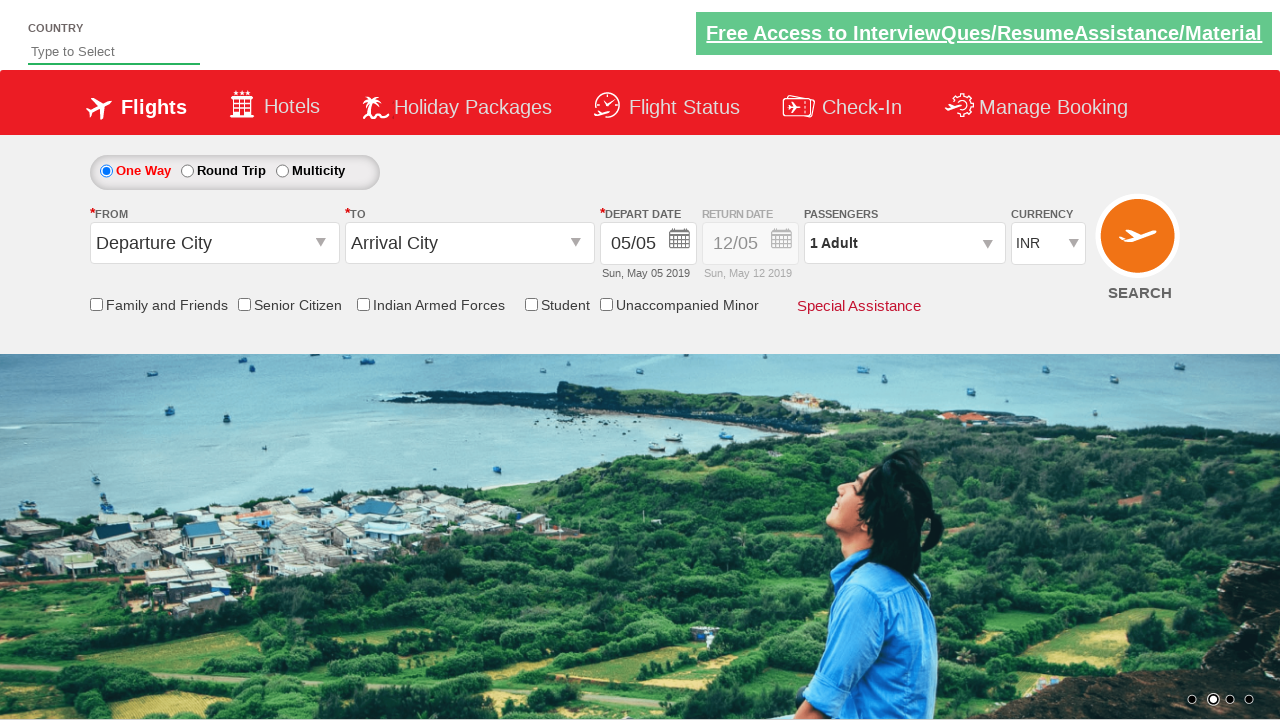

Retrieved currently selected dropdown option
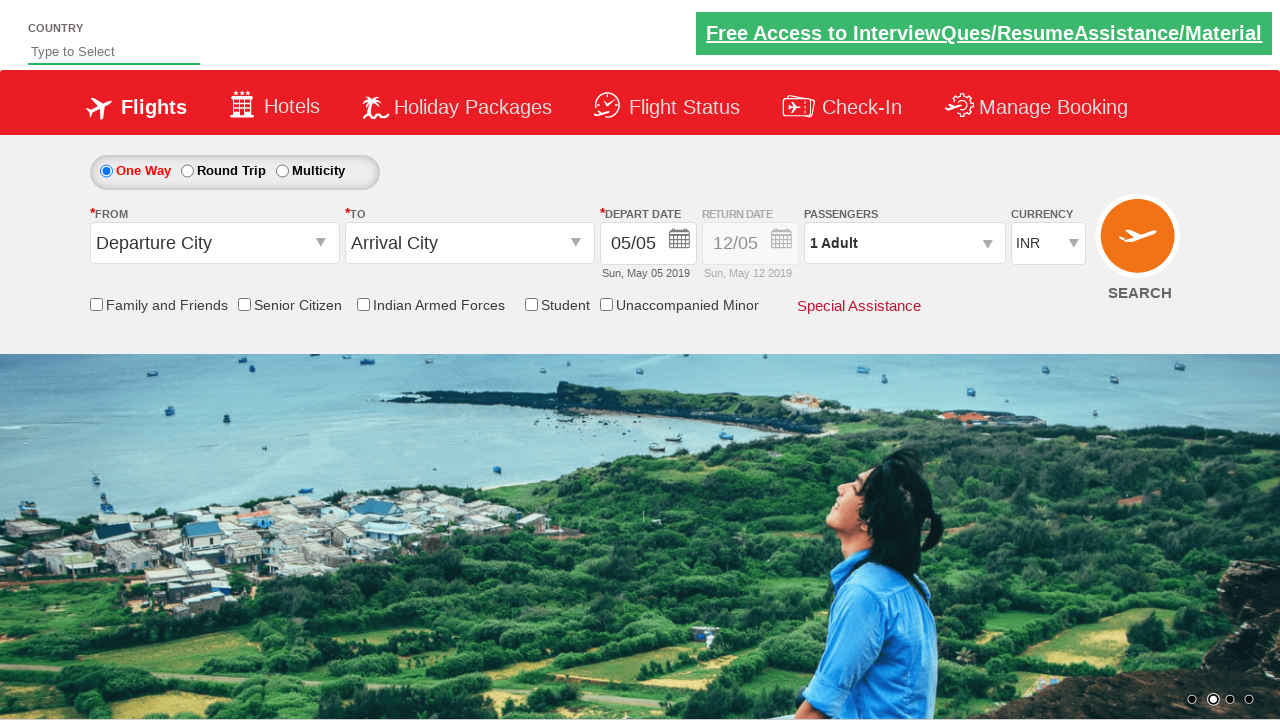

Printed selected option: INR
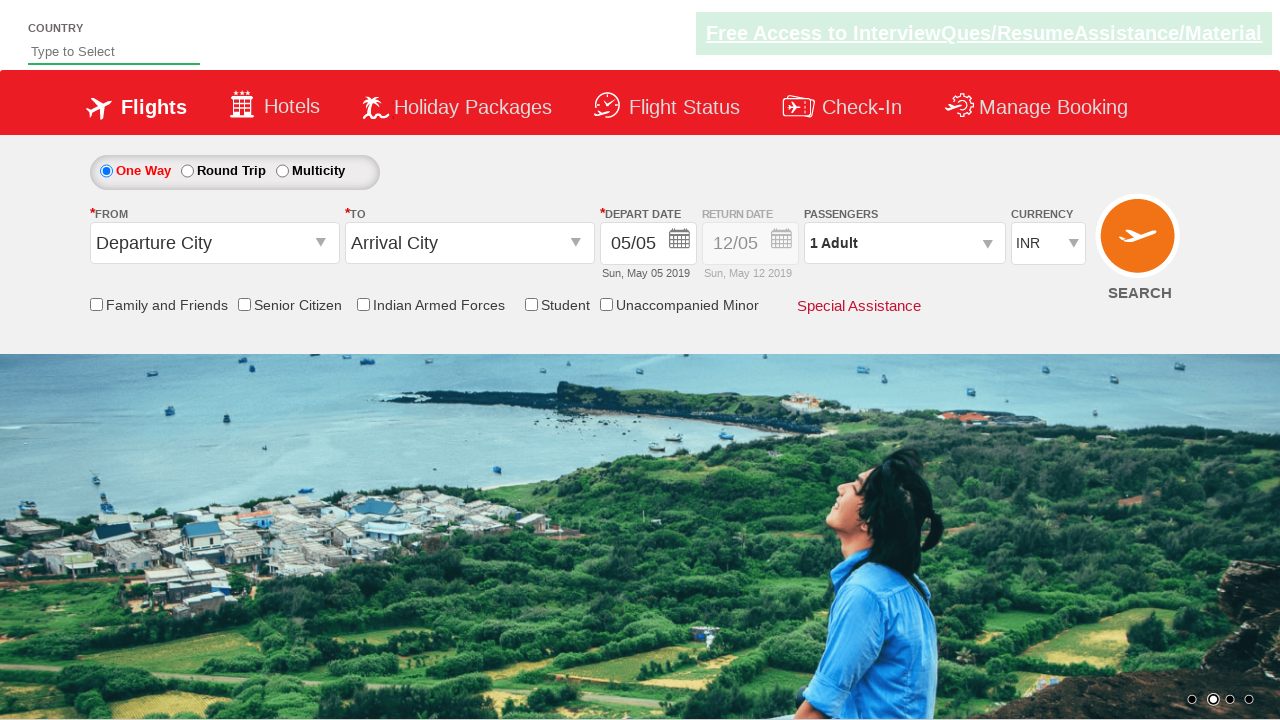

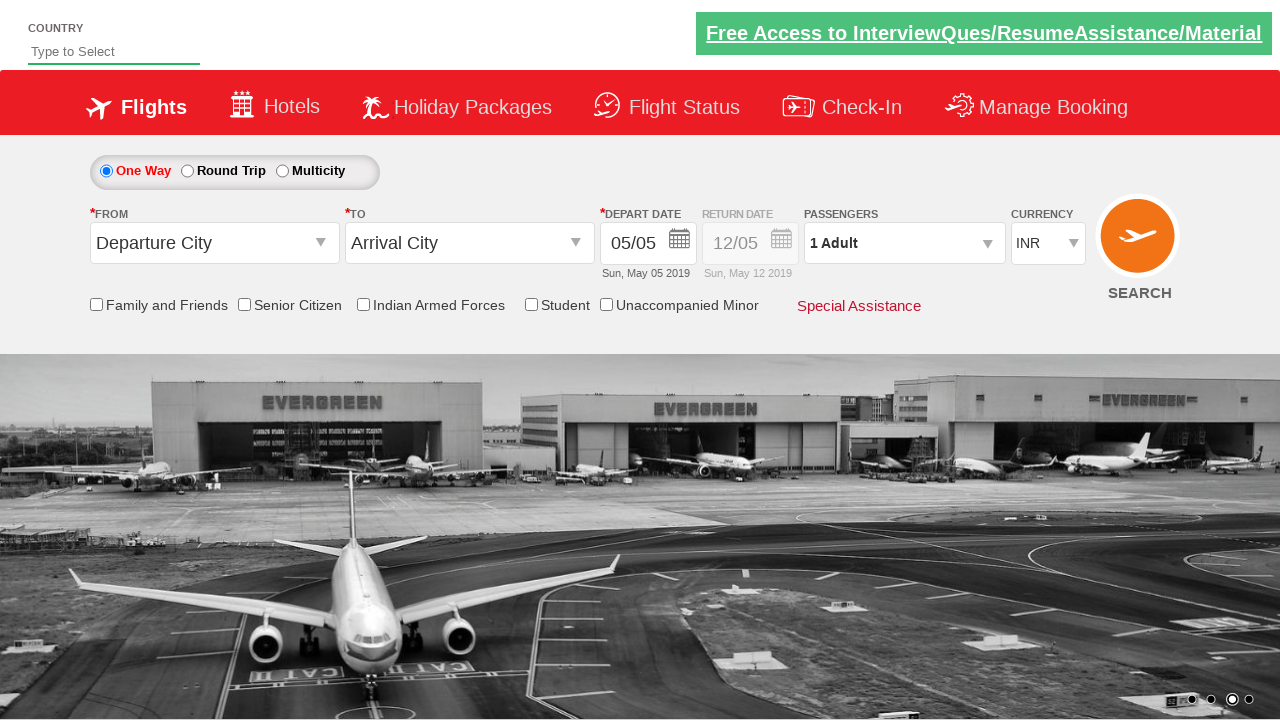